Tests the Contact Us functionality by clicking on the contact link, filling out the contact form with name, email and message, and submitting it

Starting URL: https://crio-qkart-frontend-qa.vercel.app/

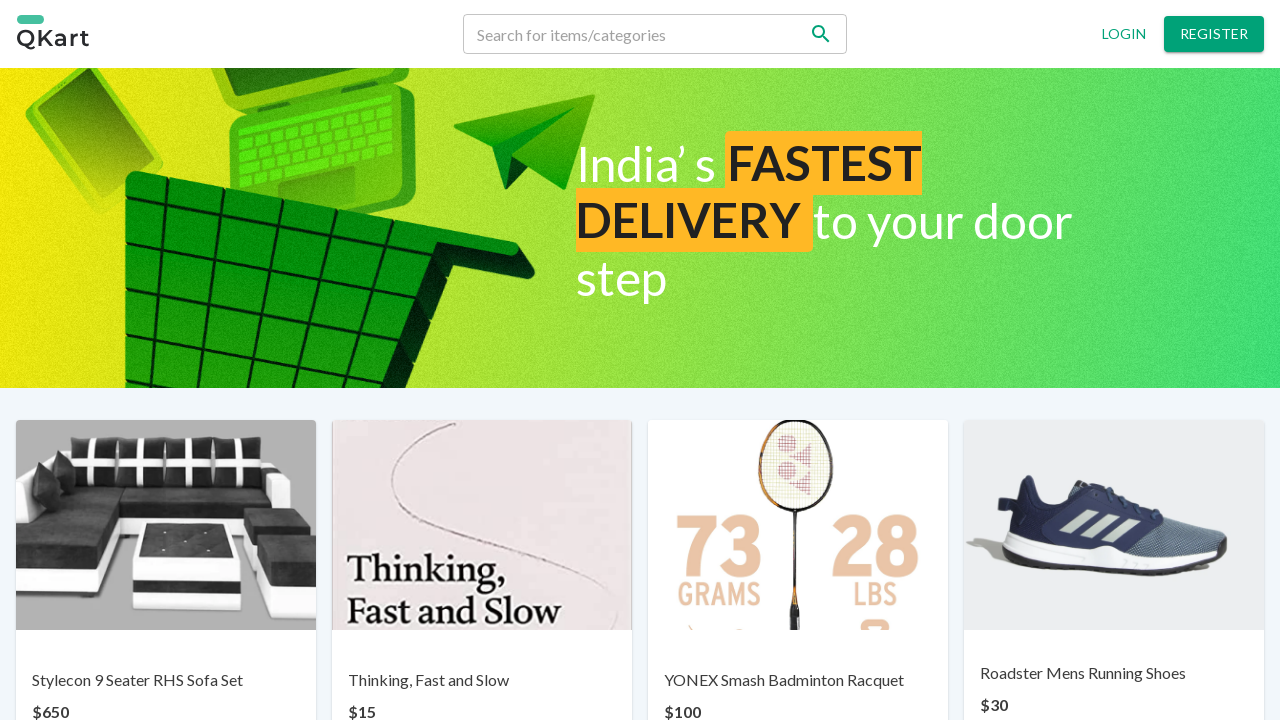

Clicked on 'Contact us' link at (670, 667) on p:text('Contact us')
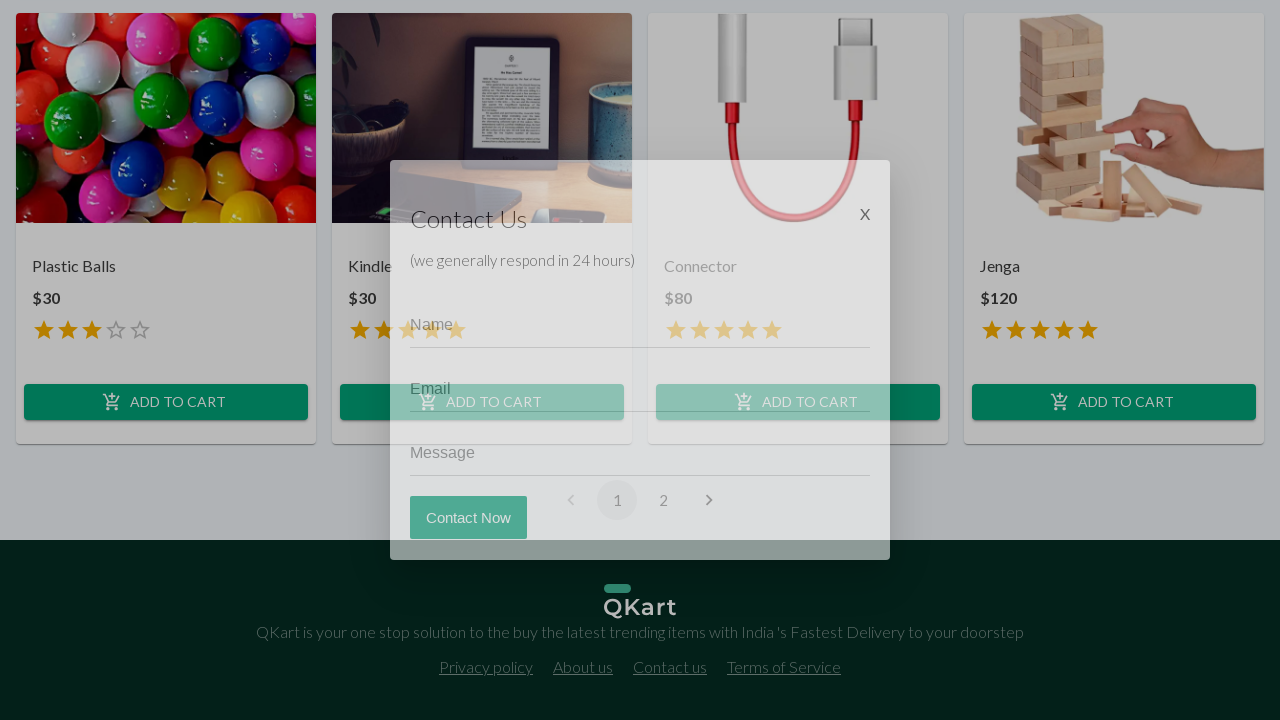

Contact form appeared with 'Contact Now' button
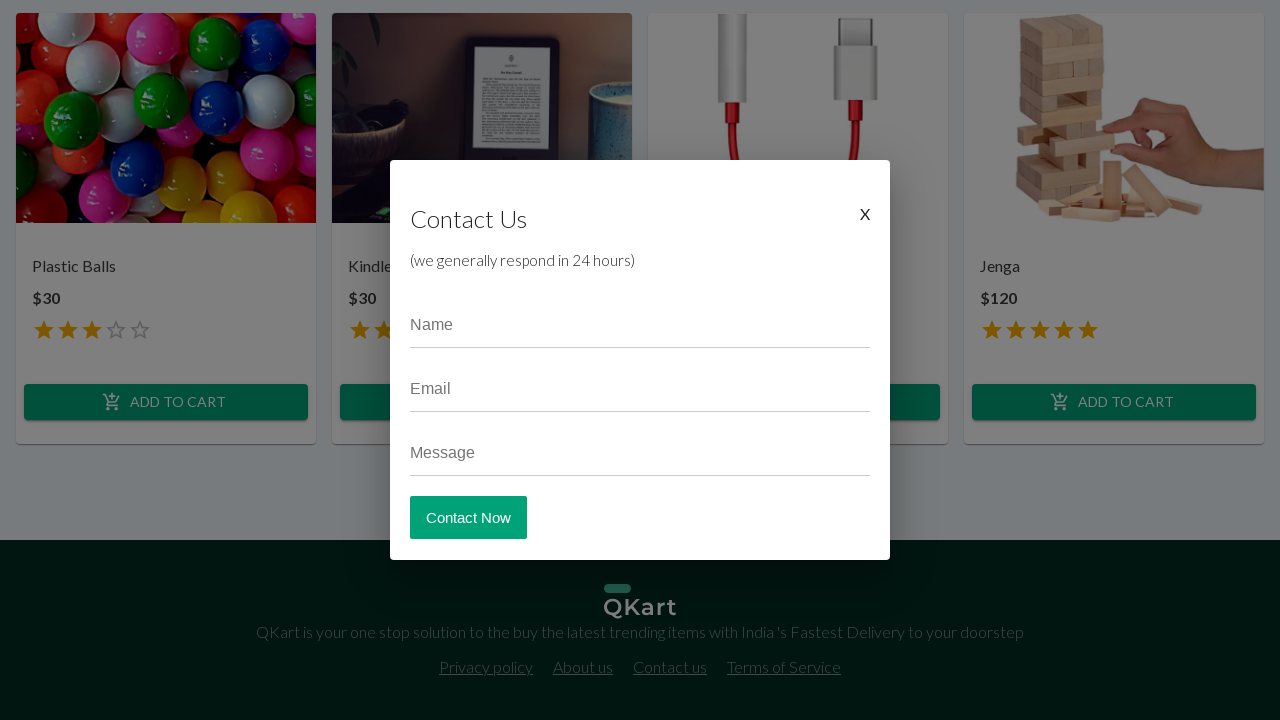

Filled email field with 'criouser@gmail.com' on input[placeholder='Email']
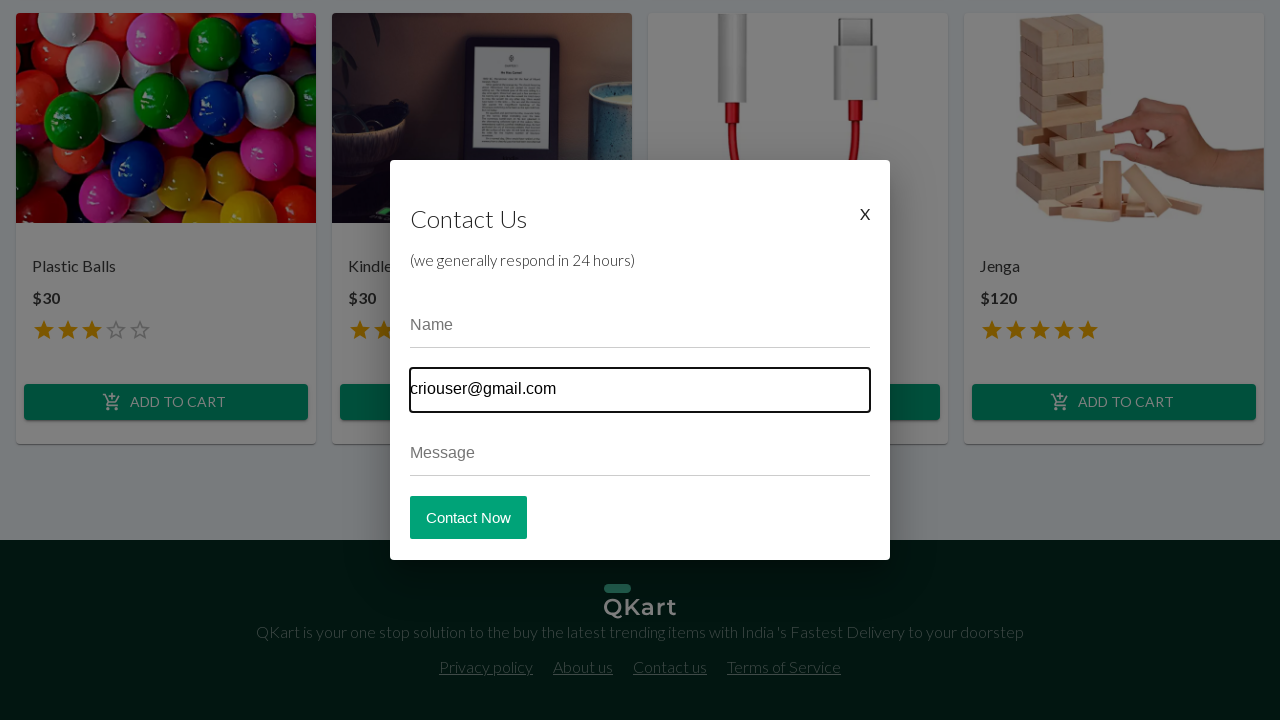

Filled name field with 'crio user' on input[placeholder='Name']
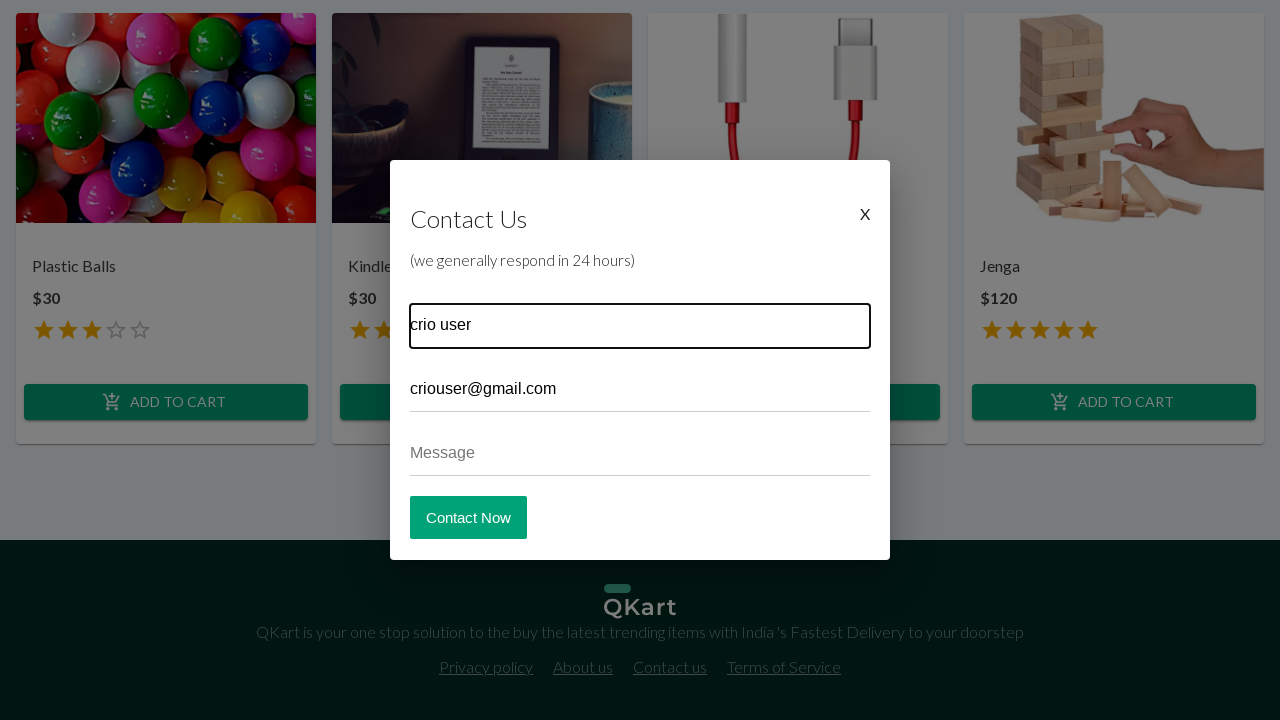

Filled message field with 'Testing the contact us page' on input[placeholder='Message']
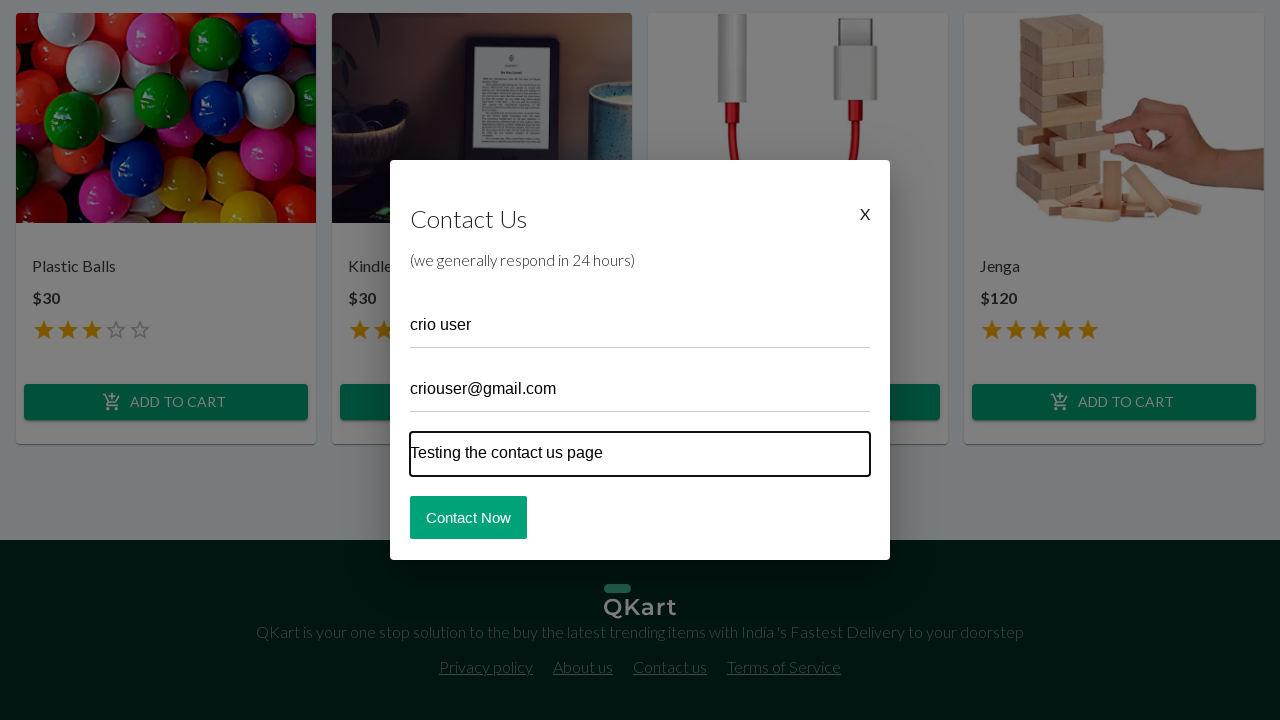

Clicked 'Contact Now' button to submit the contact form at (468, 517) on button:text(' Contact Now')
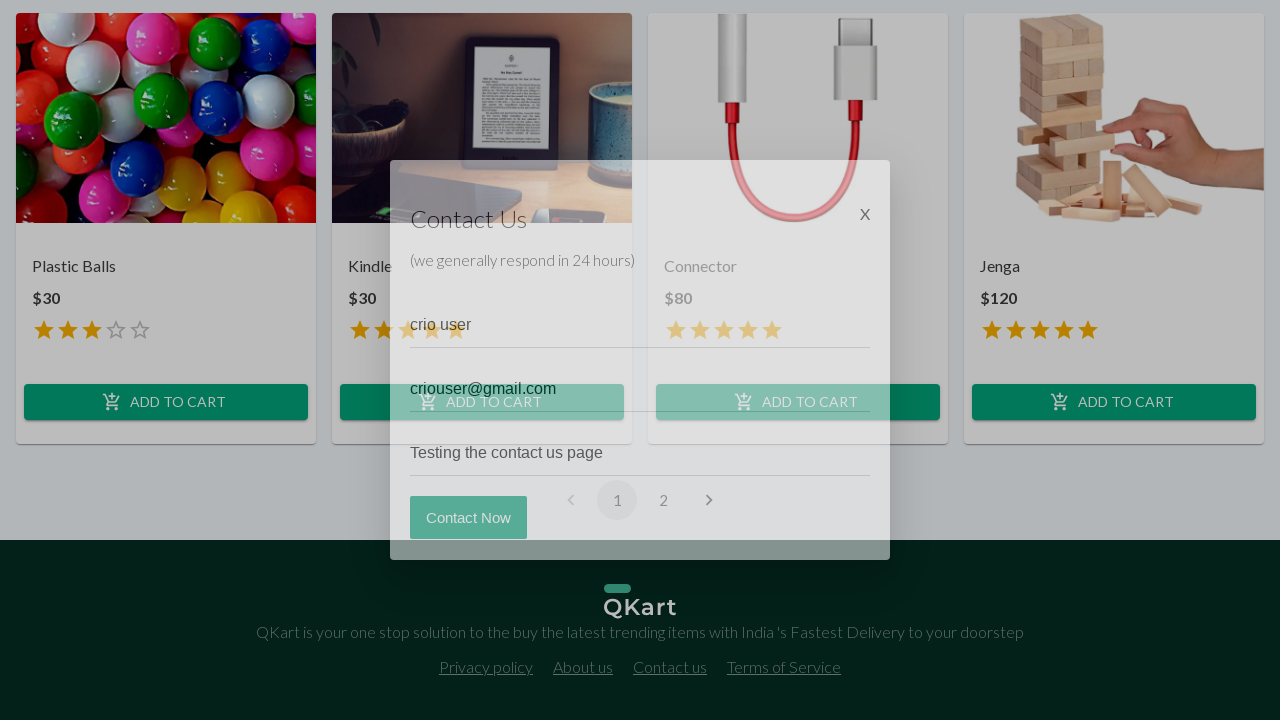

Contact form closed and 'Contact Now' button disappeared
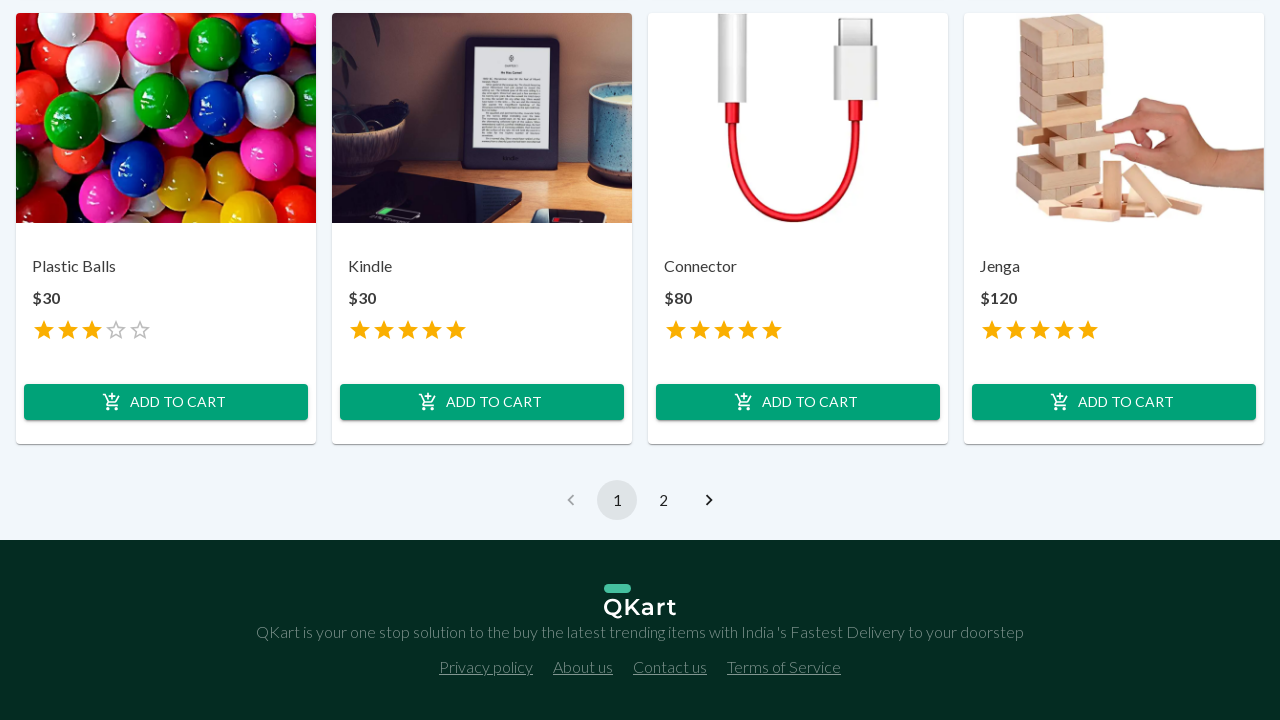

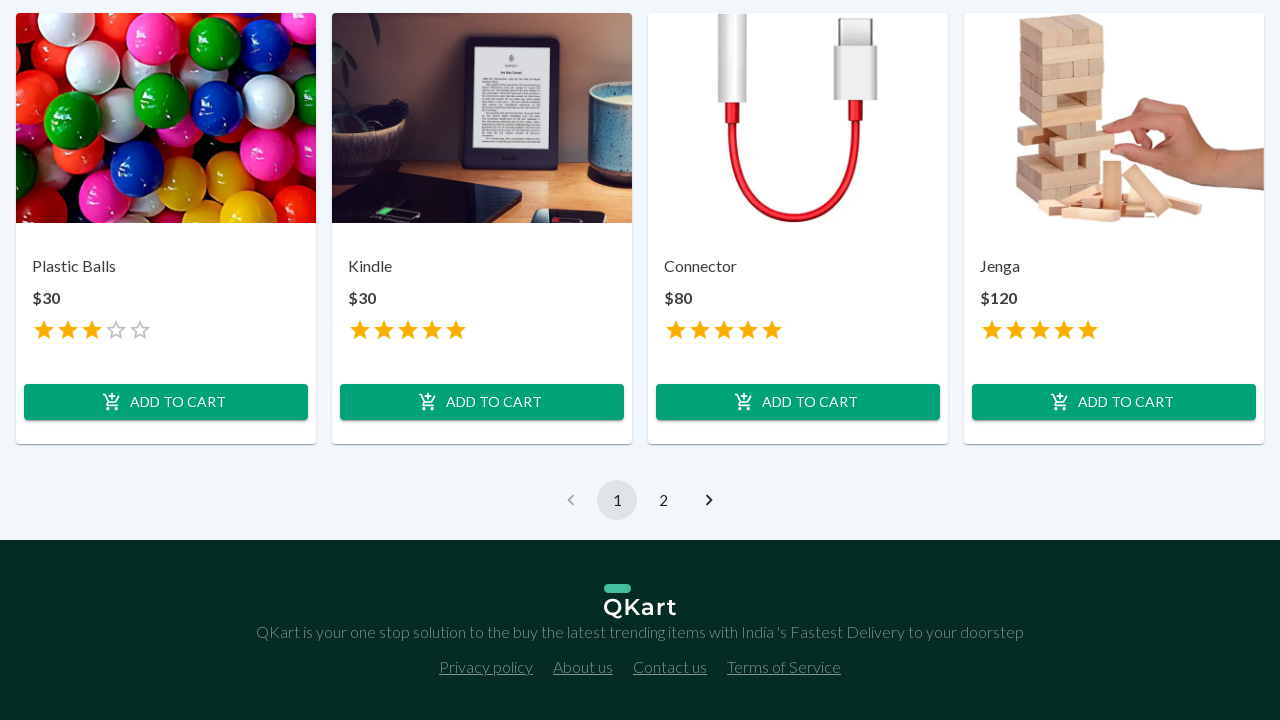